Tests a math quiz form by reading two numbers from the page, calculating their sum, selecting the correct answer from a dropdown, and submitting the form

Starting URL: http://suninjuly.github.io/selects1.html

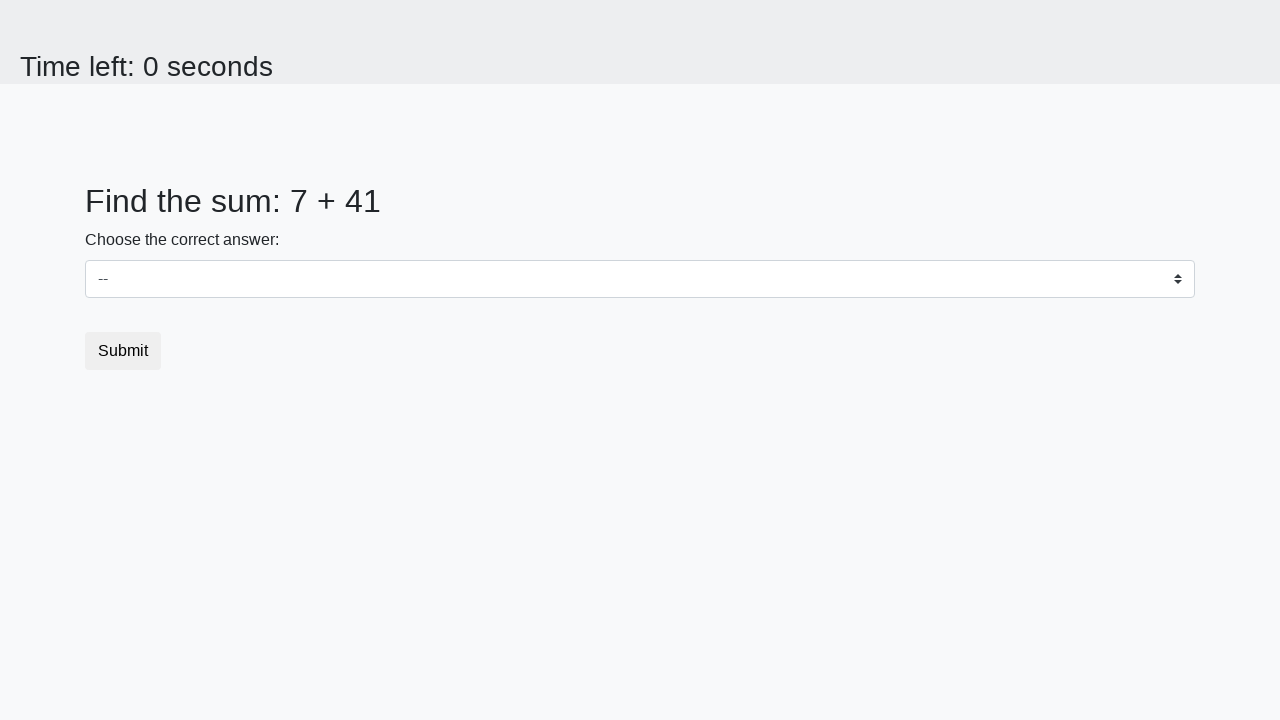

Read first number from #num1 element
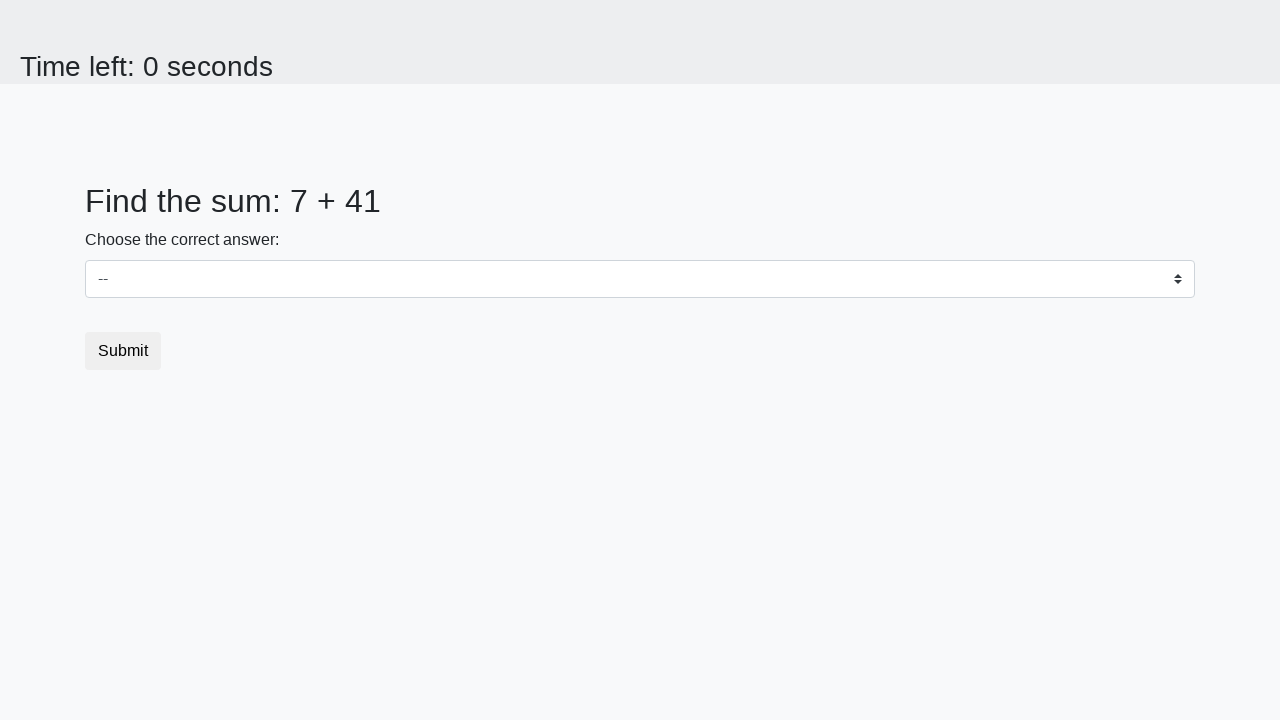

Read second number from #num2 element
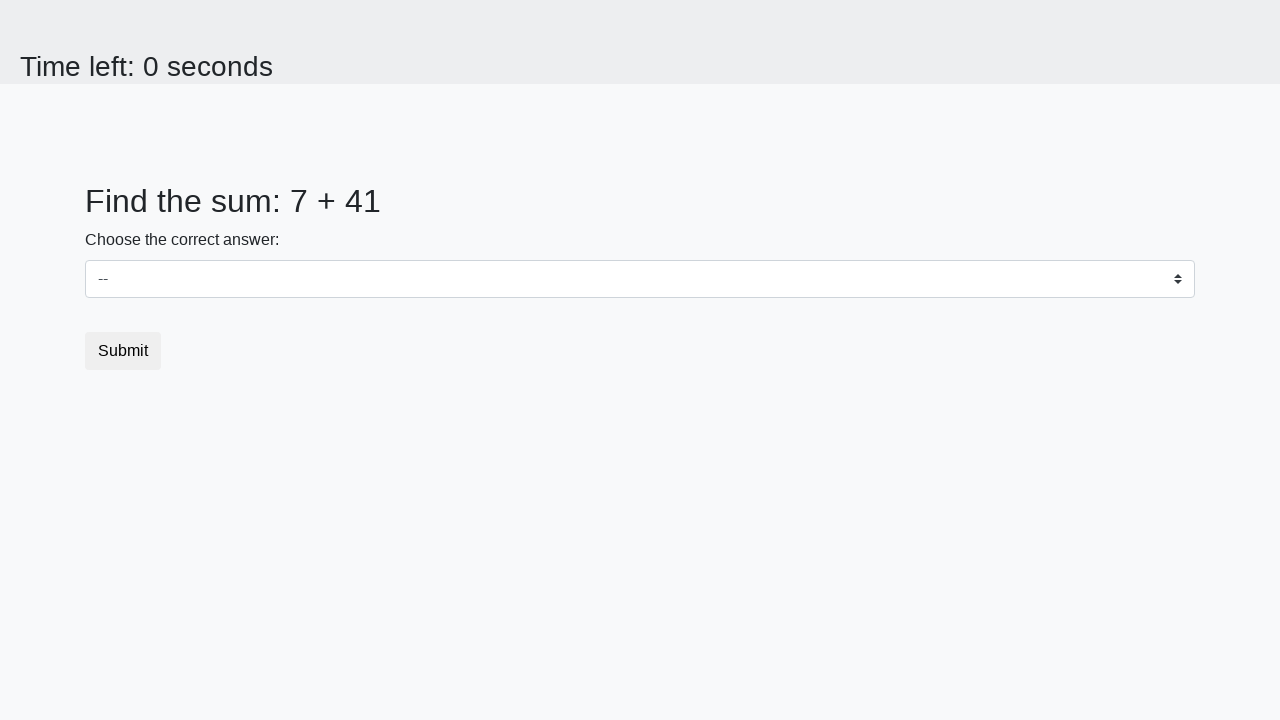

Calculated sum of 7 + 41 = 48
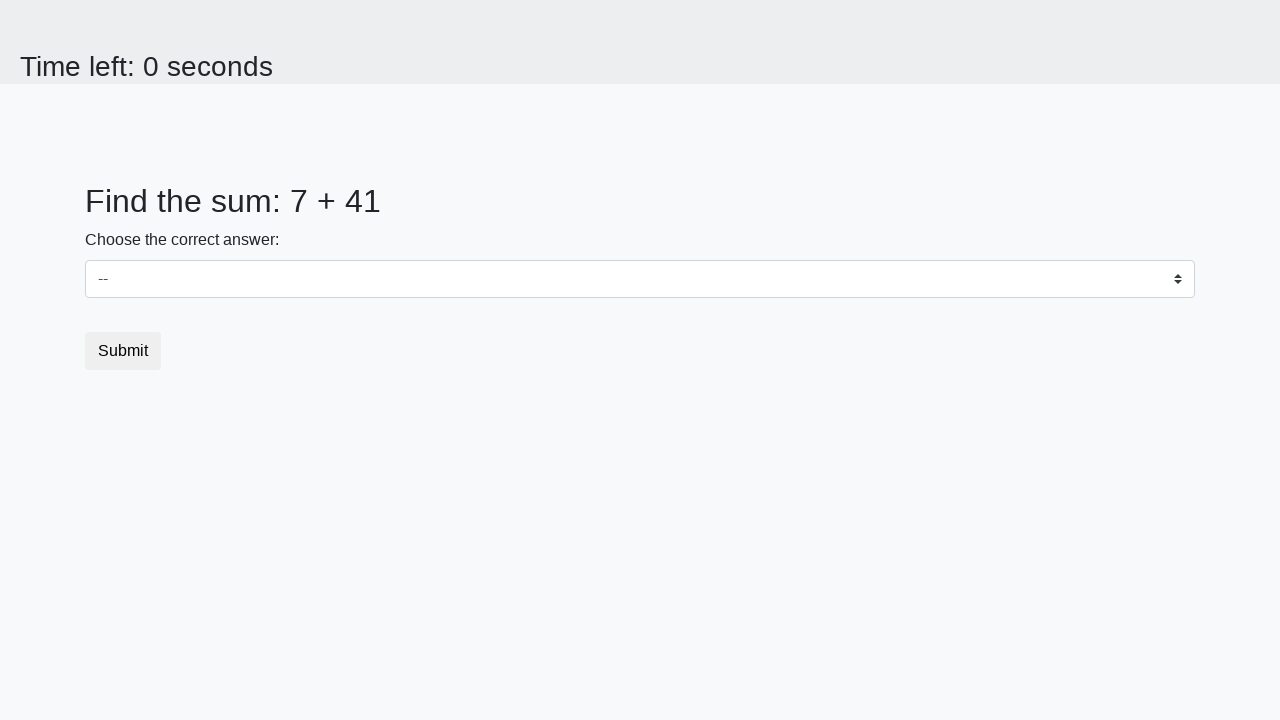

Selected answer 48 from dropdown menu on select
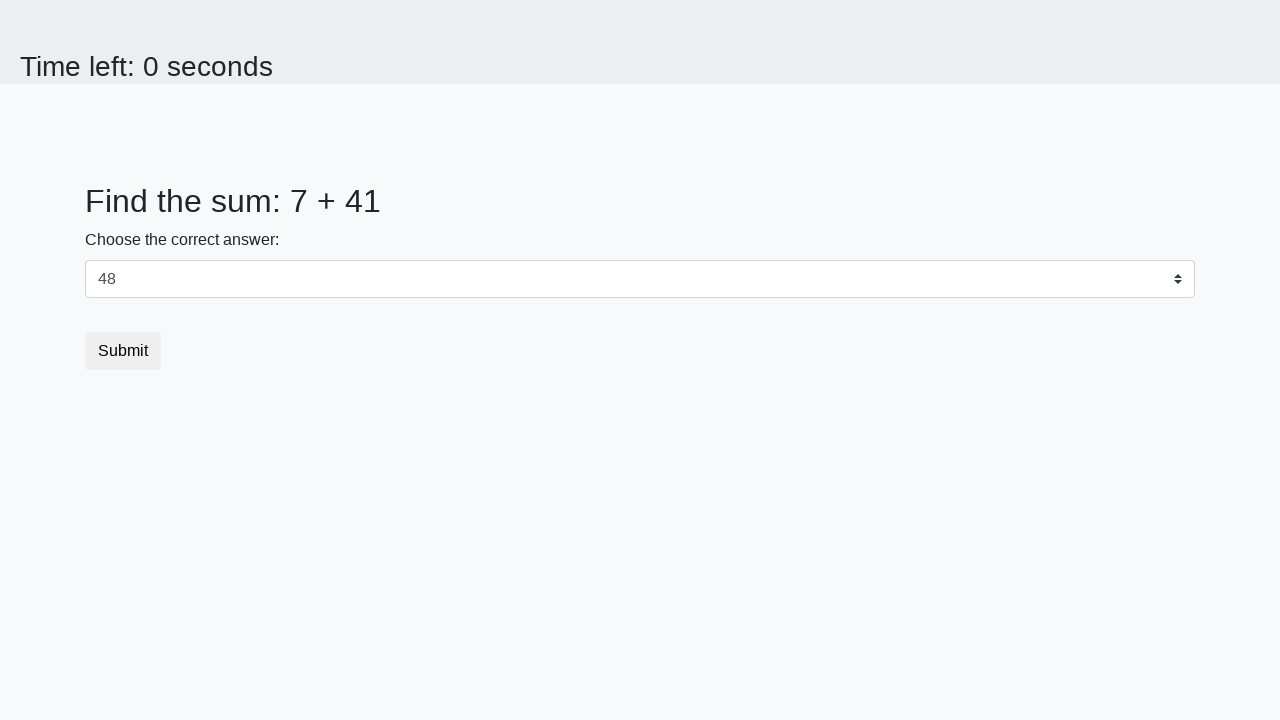

Clicked submit button to submit the quiz form at (123, 351) on button.btn
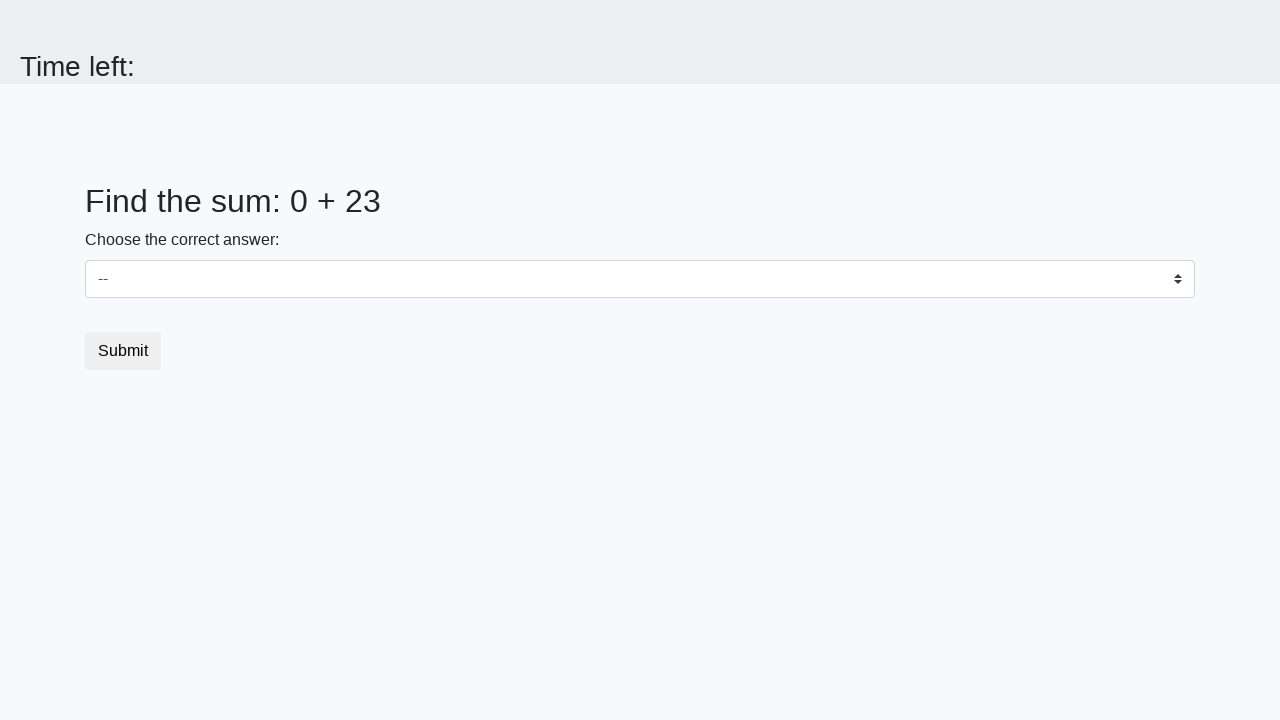

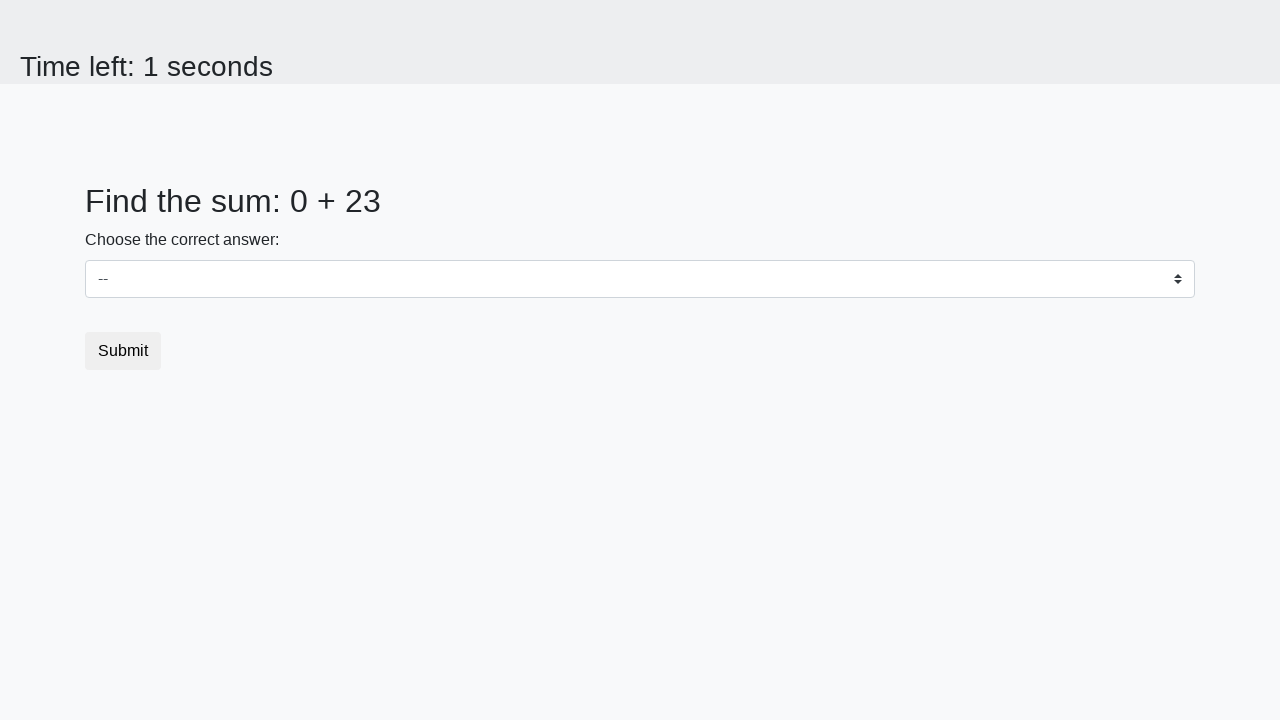